Tests various UI interactions on a practice page including radio buttons, autocomplete suggestions, dropdowns, checkboxes, new windows, new tabs, and iframes

Starting URL: https://rahulshettyacademy.com/AutomationPractice/

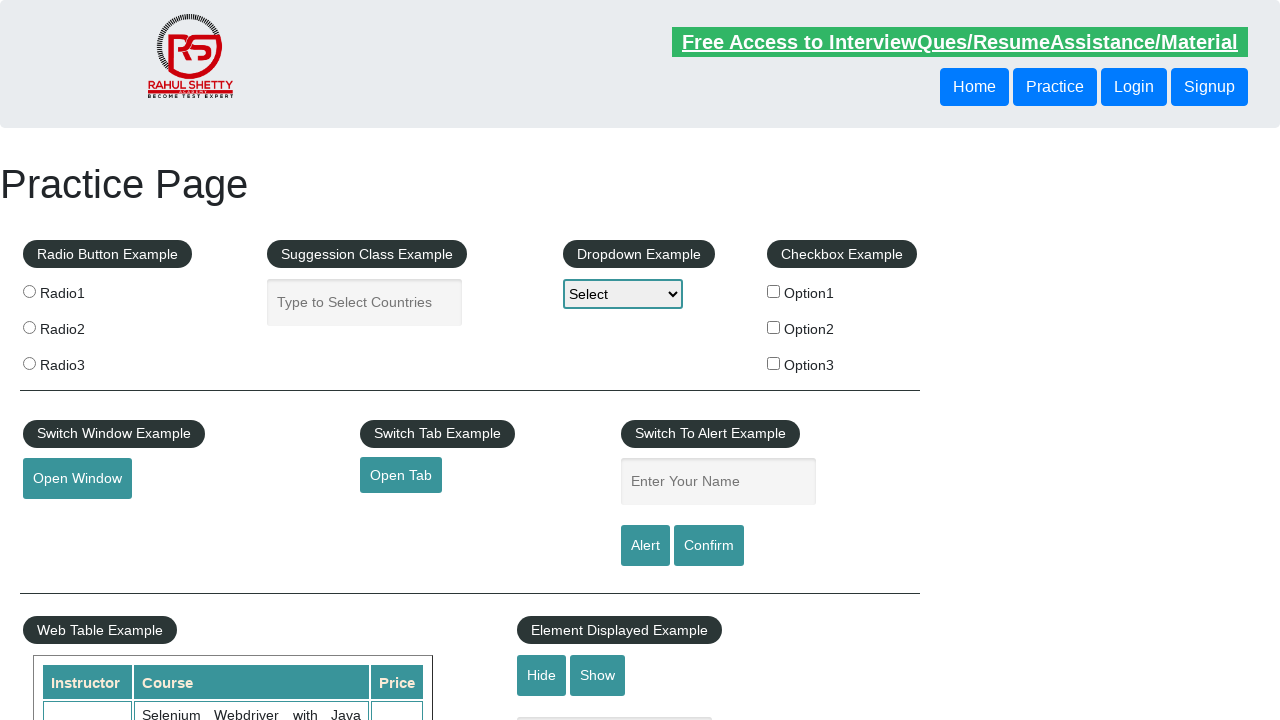

Clicked radio button with value 'radio2' at (29, 327) on input[value='radio2']
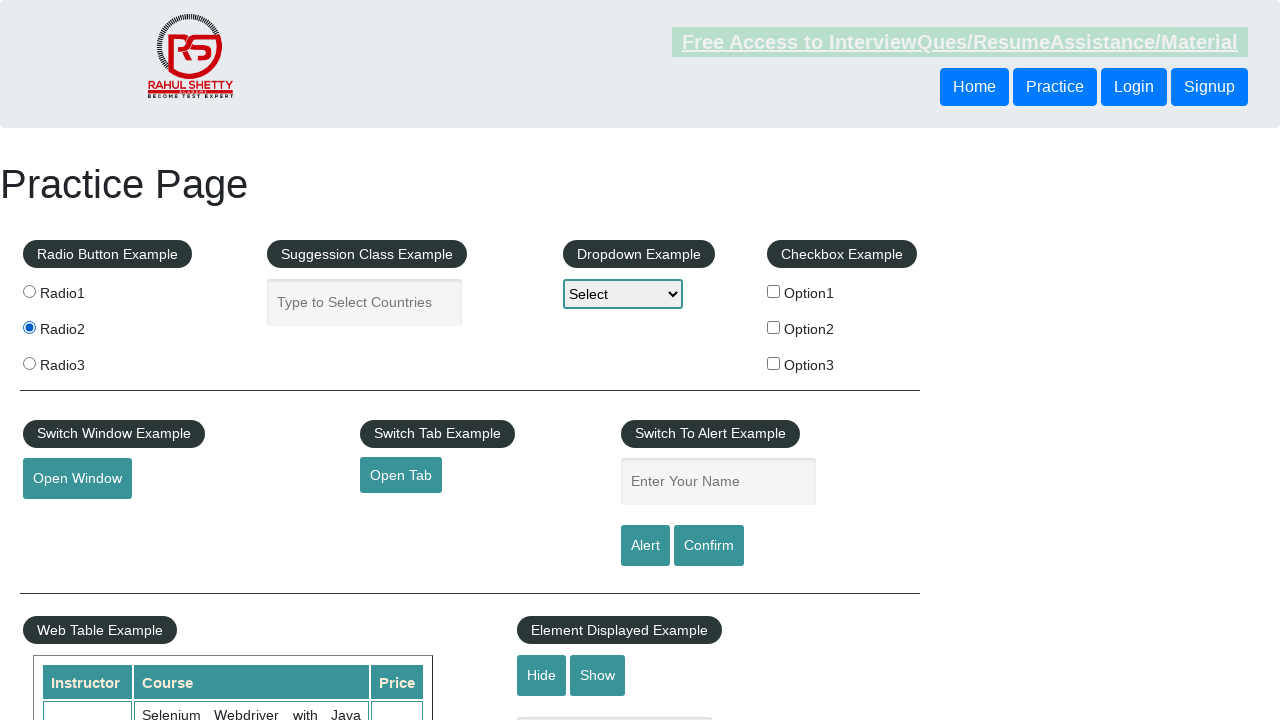

Retrieved radio button value: radio2
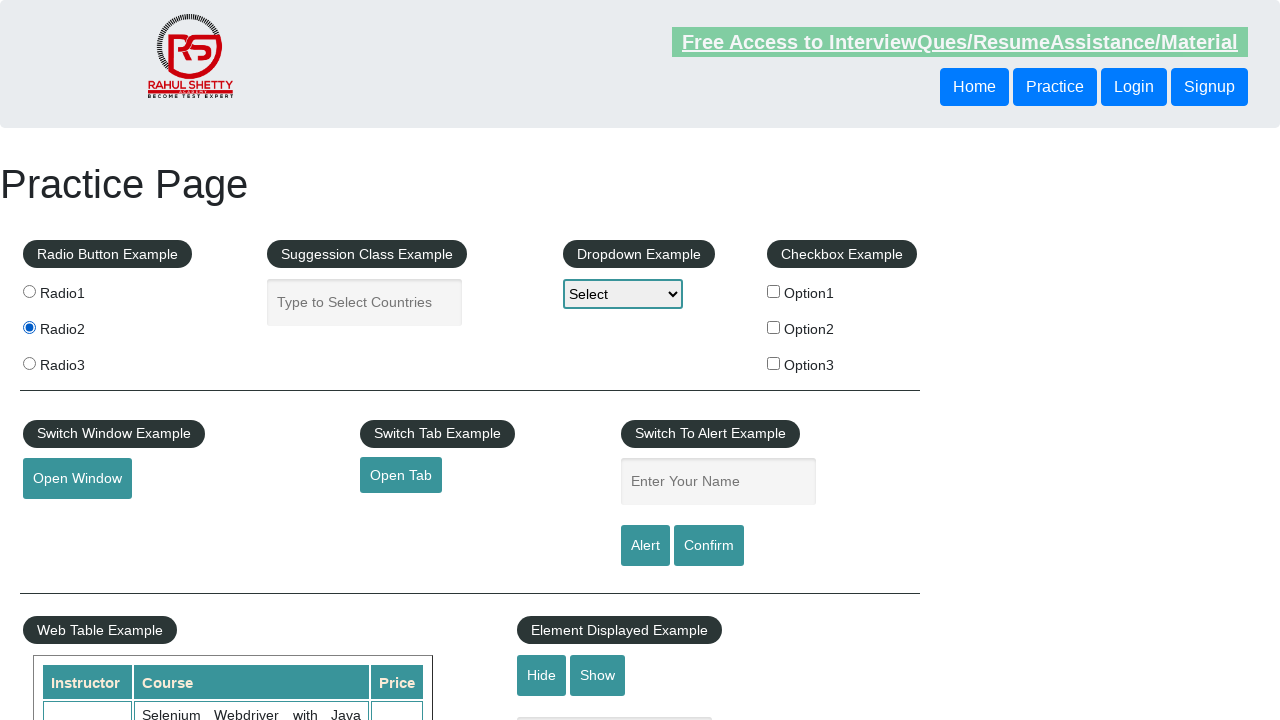

Filled autocomplete field with 'ind' on #autocomplete
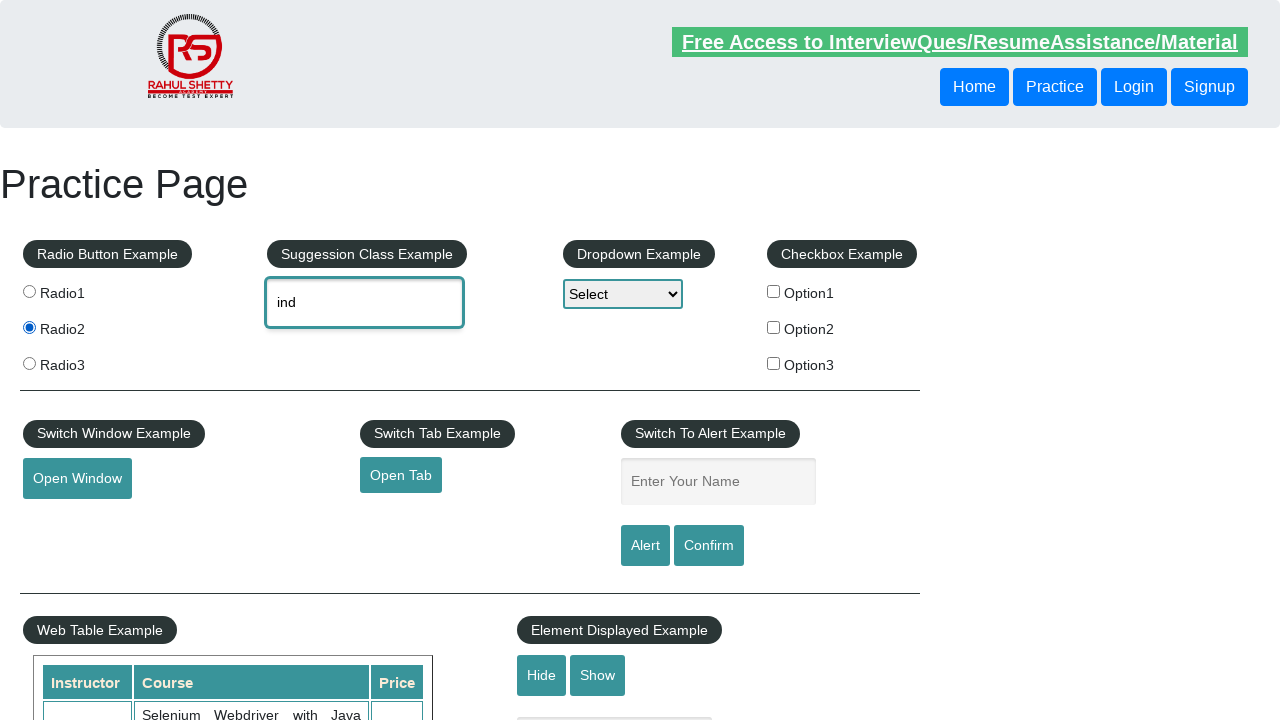

Autocomplete suggestions appeared
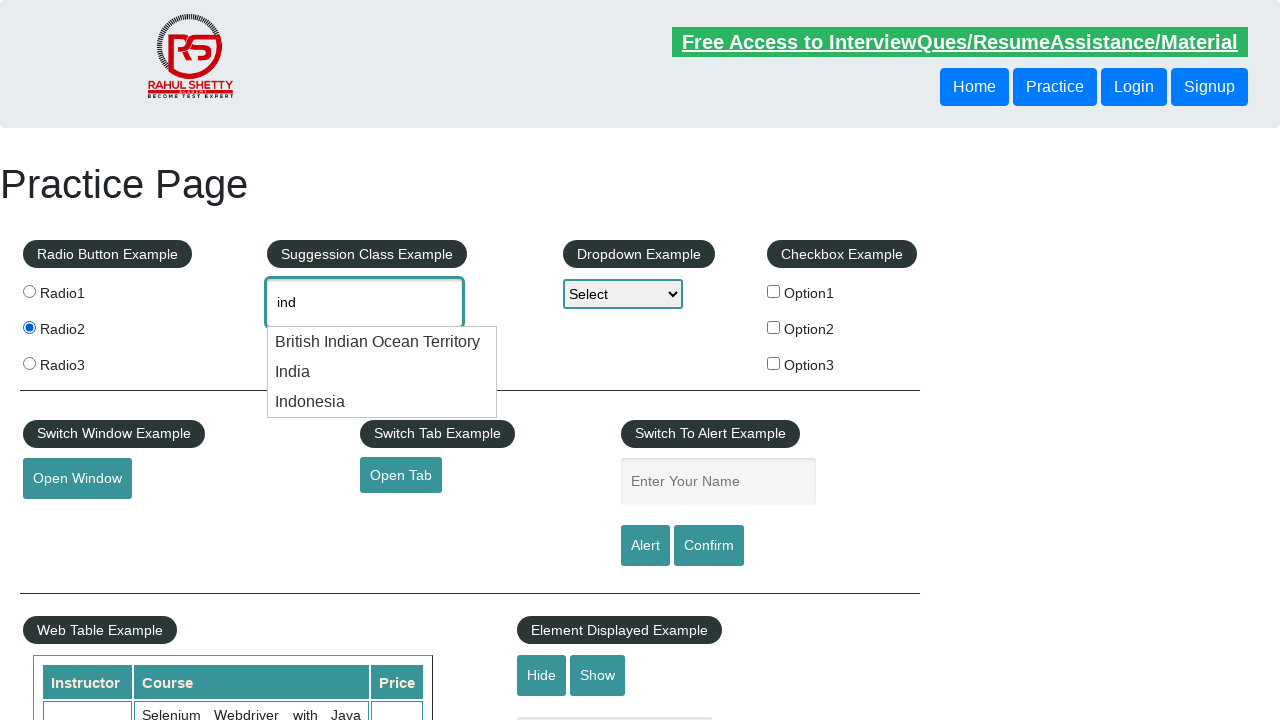

Selected 'India' from autocomplete suggestions at (382, 342) on text=India
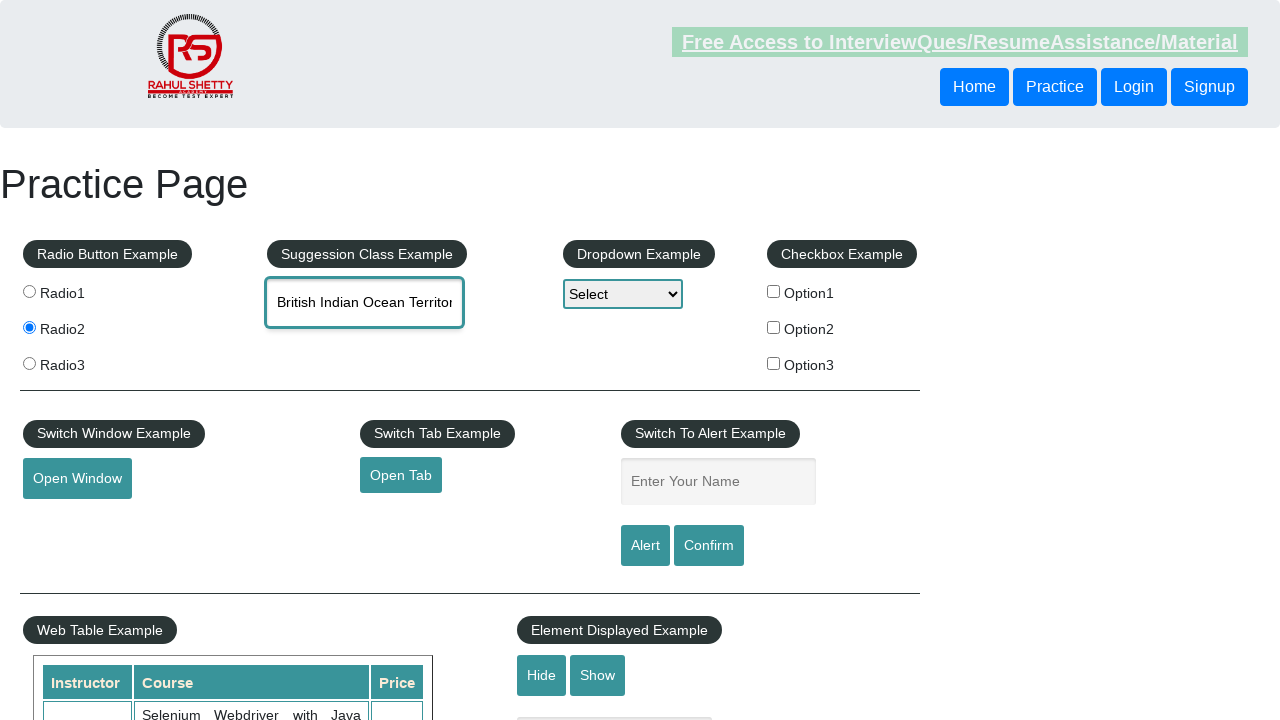

Retrieved autocomplete selected value: British Indian Ocean Territory
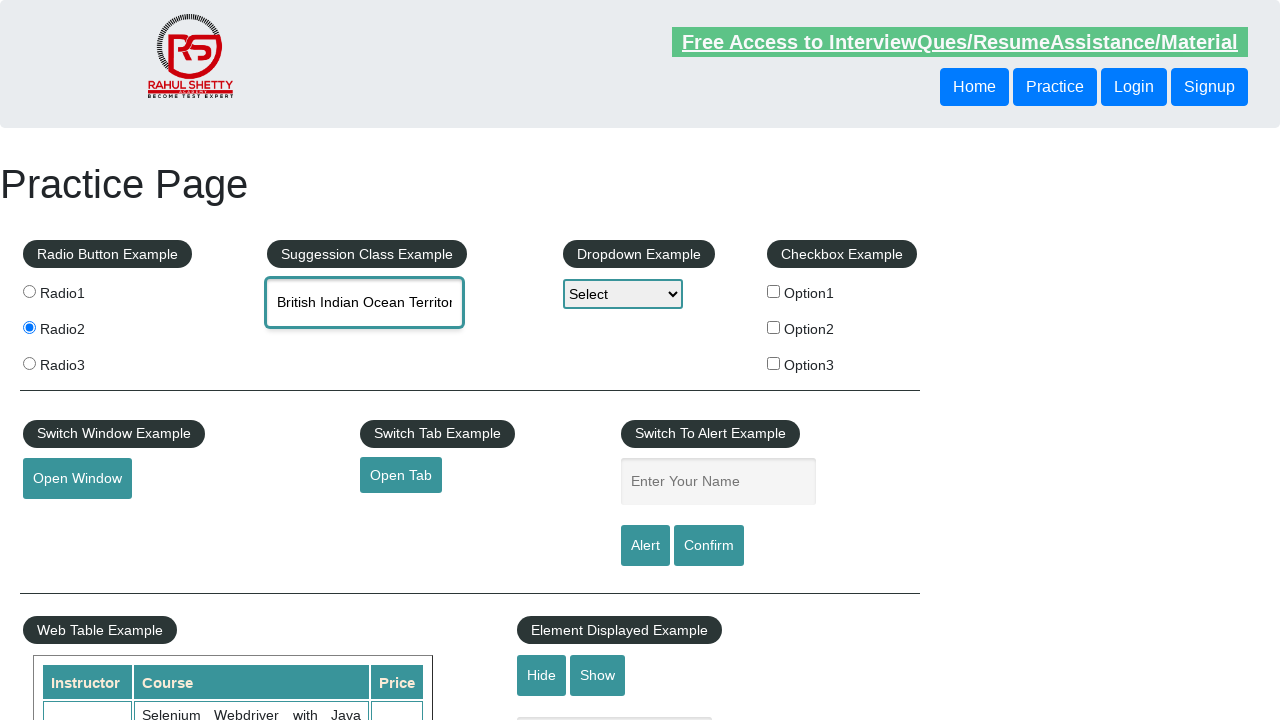

Selected 'option2' from dropdown on #dropdown-class-example
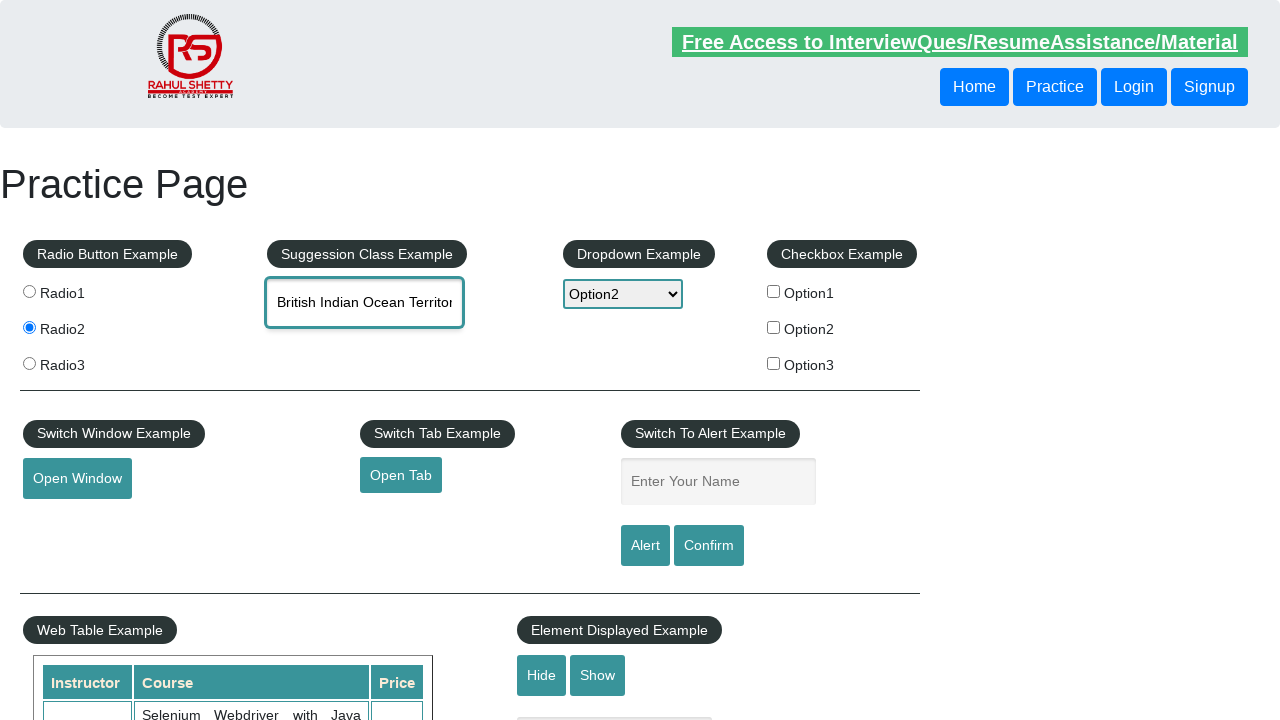

Retrieved dropdown selected value: option2
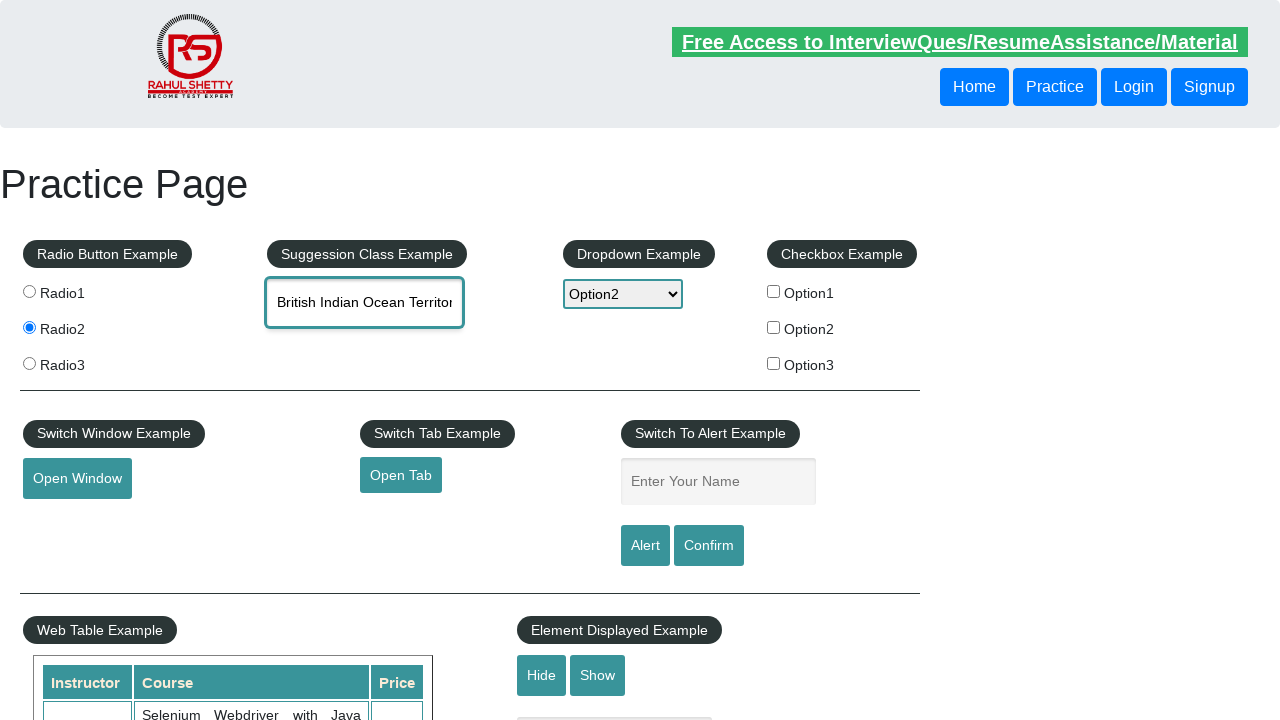

Checked checkbox with id 'checkBoxOption1' at (774, 291) on #checkBoxOption1
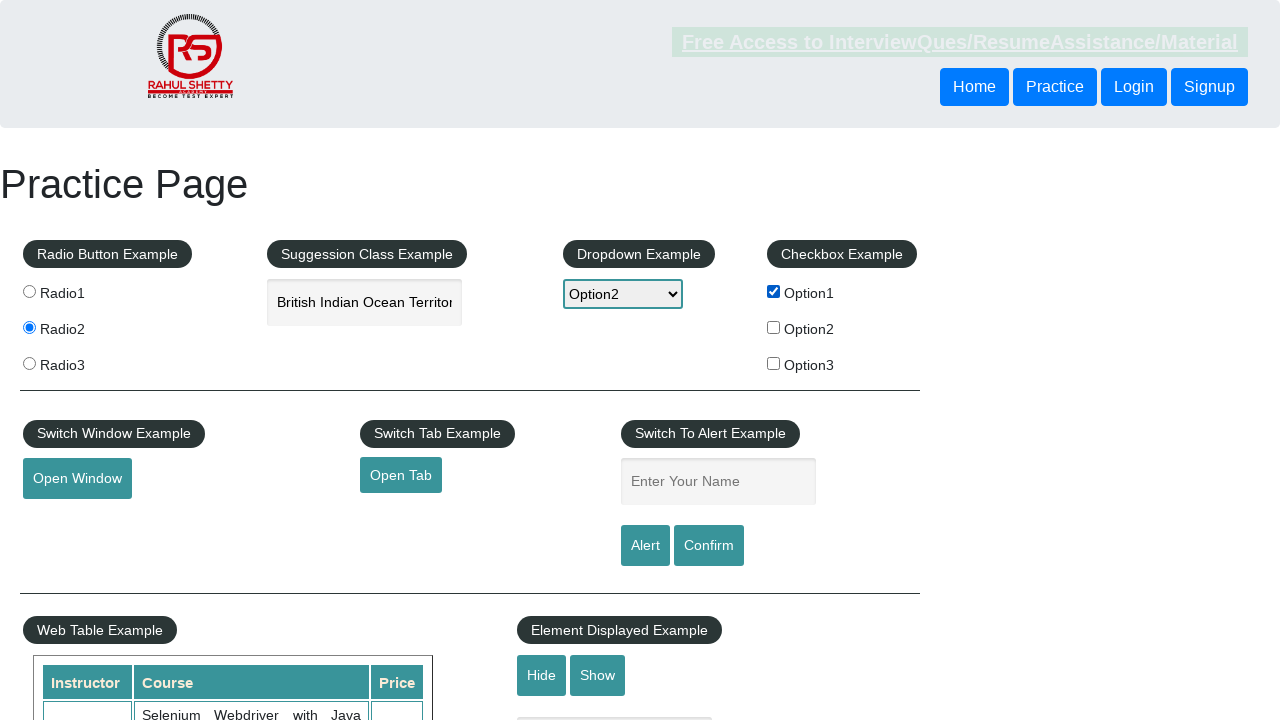

Retrieved checkbox value: option1
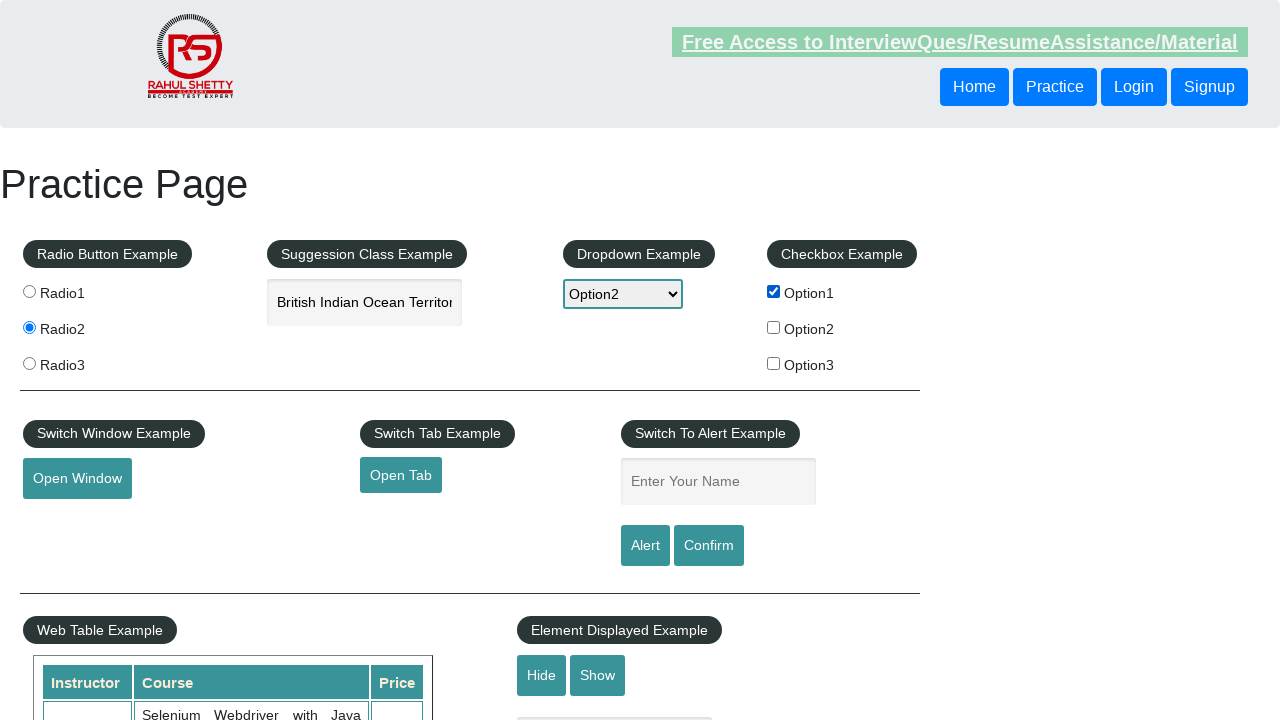

Clicked 'Open Window' button at (77, 479) on #openwindow
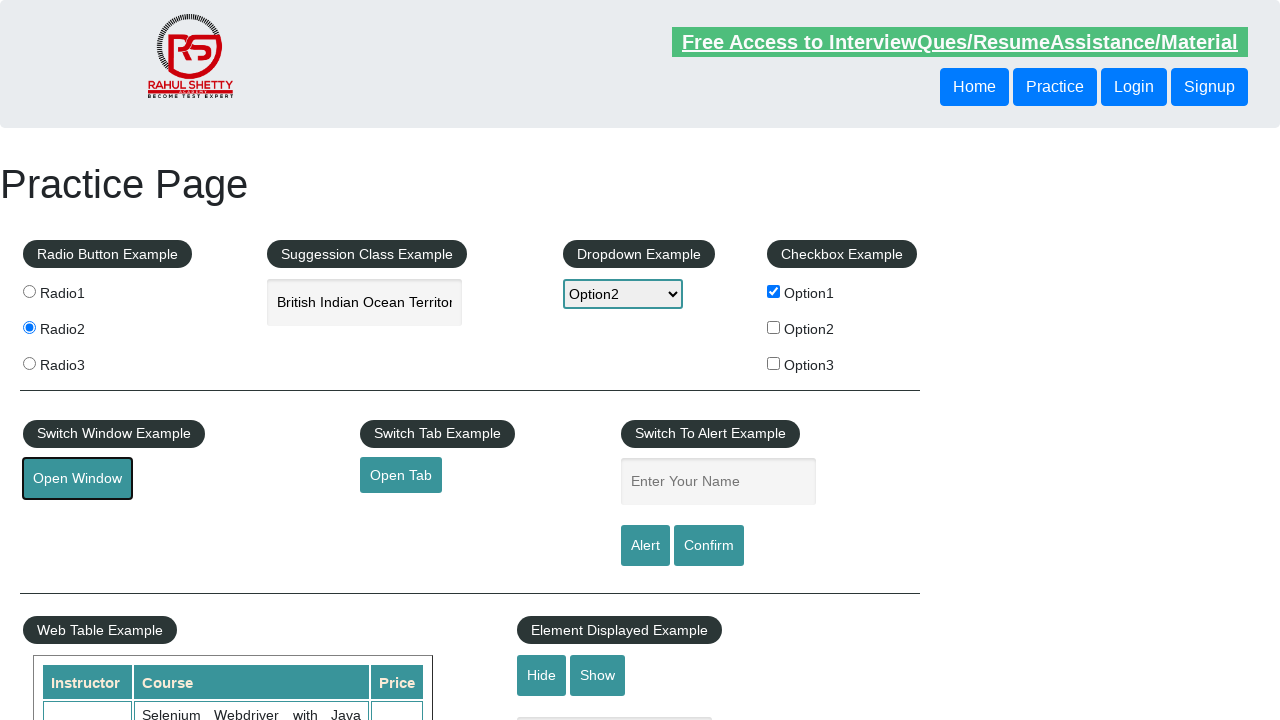

New window loaded
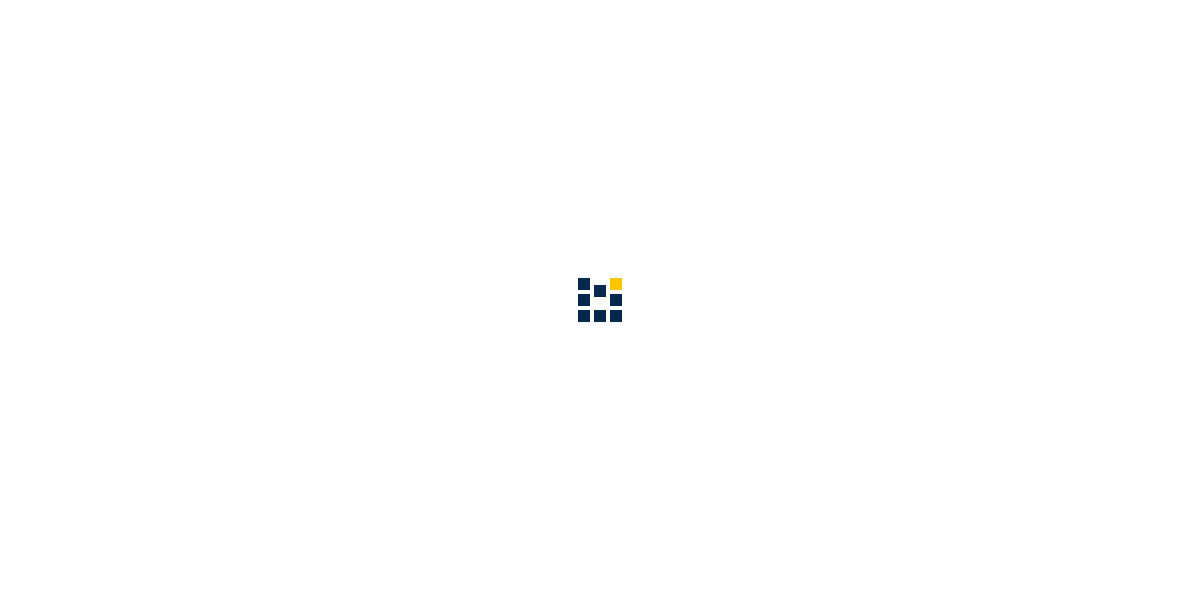

Retrieved heading from new window: Leaders in Automation testing & Software testing training
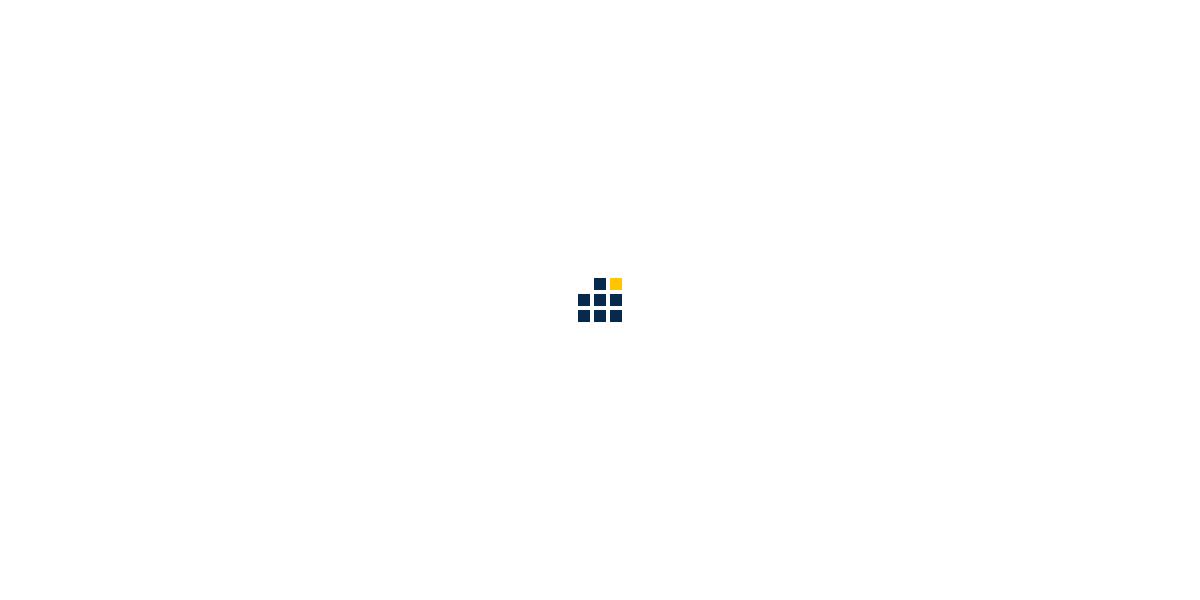

Closed new window
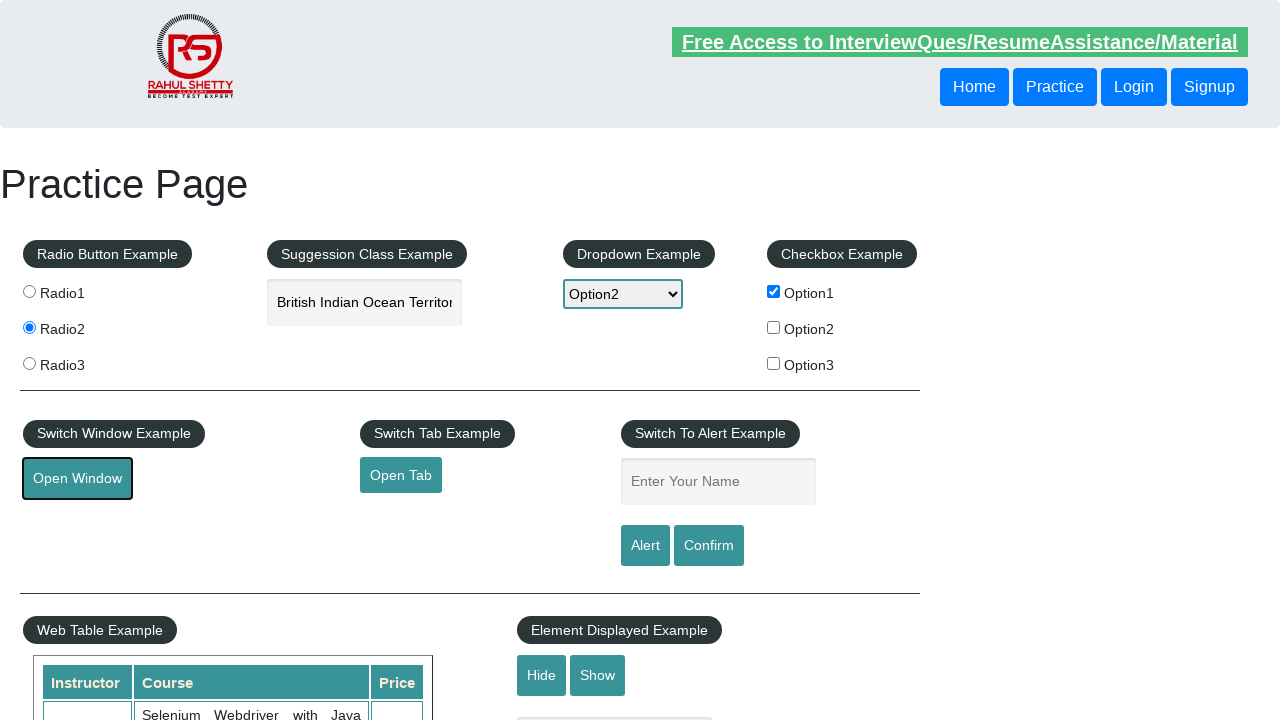

Clicked 'Open Tab' button at (401, 475) on #opentab
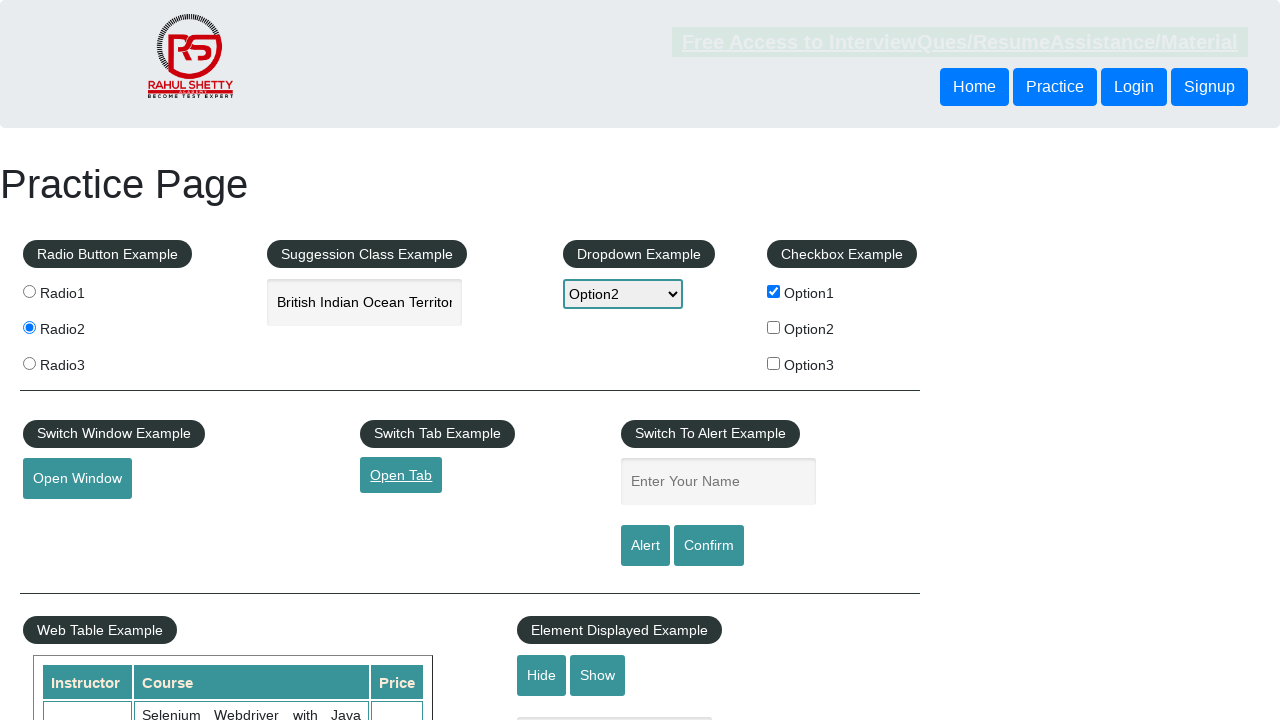

New tab loaded
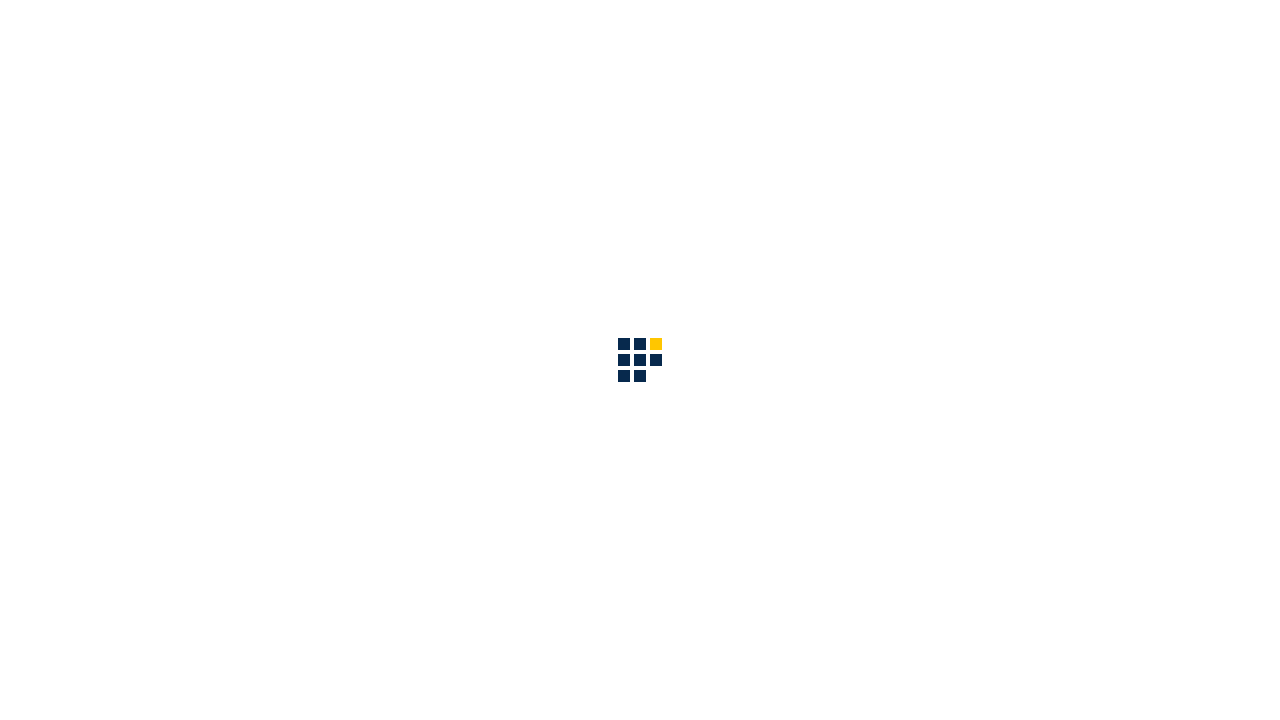

Retrieved heading from new tab: Leaders in Automation testing & Software testing training
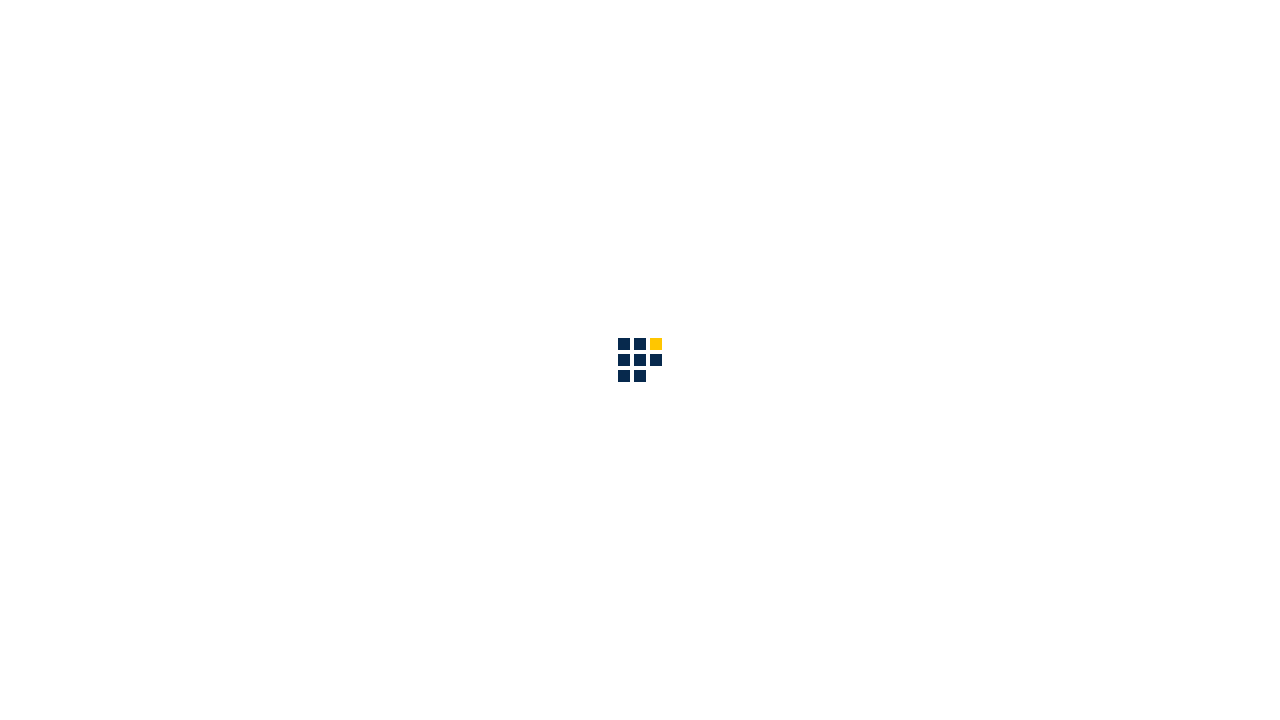

Closed new tab
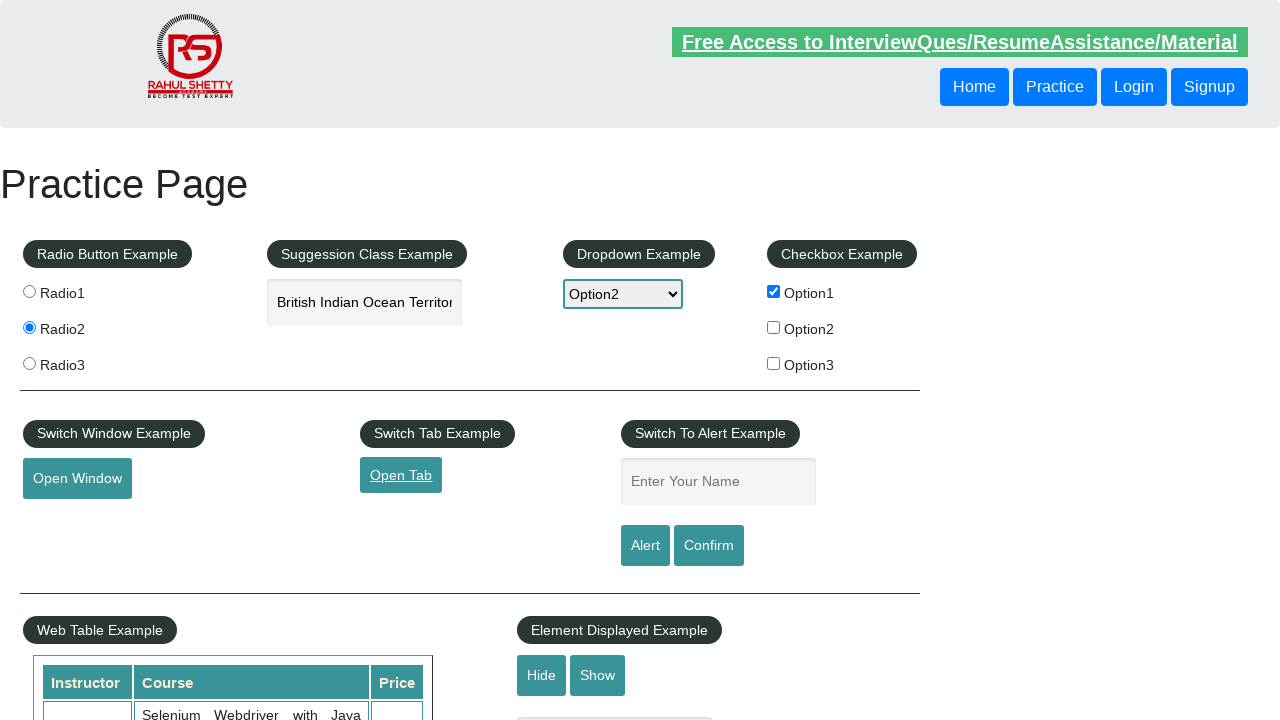

Located iframe with id 'courses-iframe'
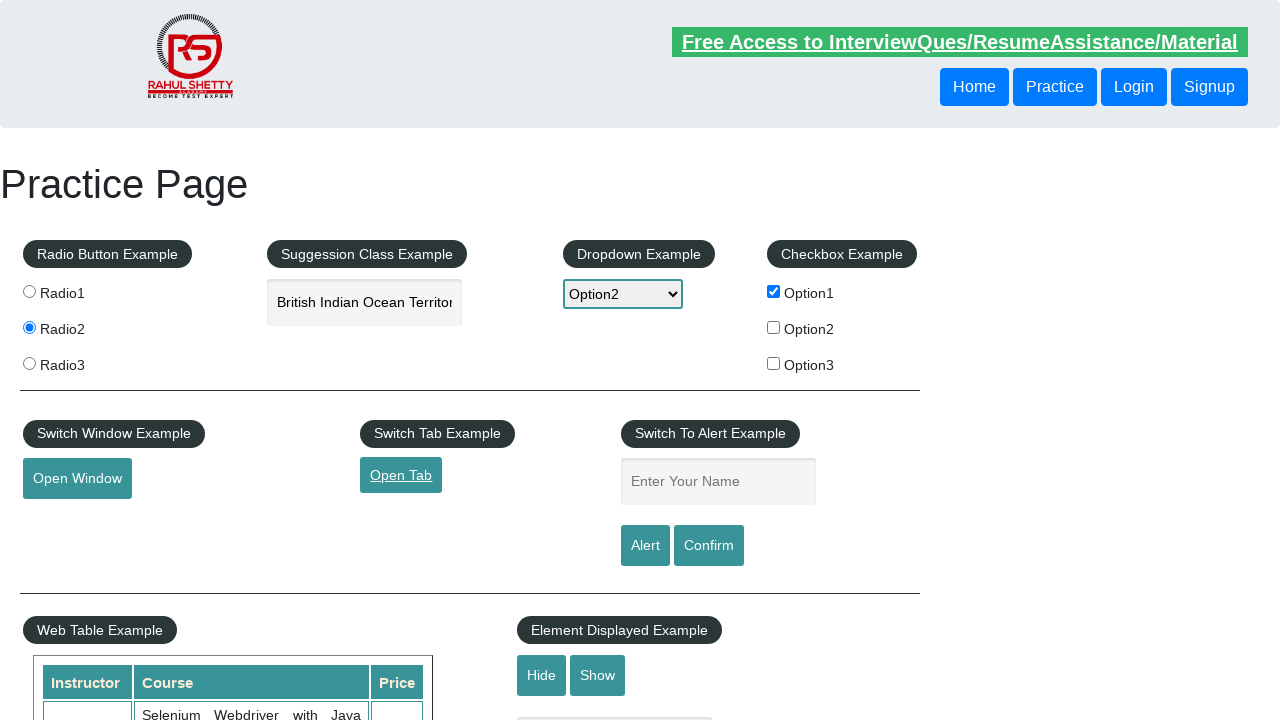

Retrieved heading from iframe: VIEW ALL COURSES
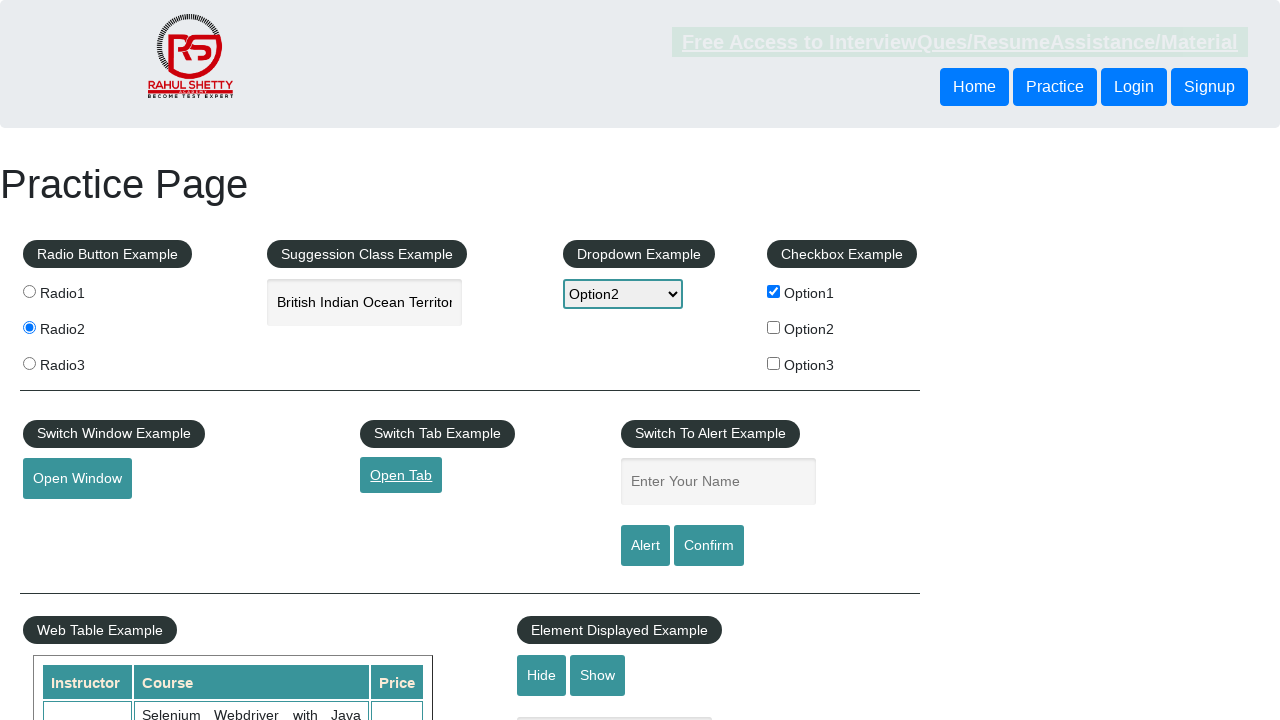

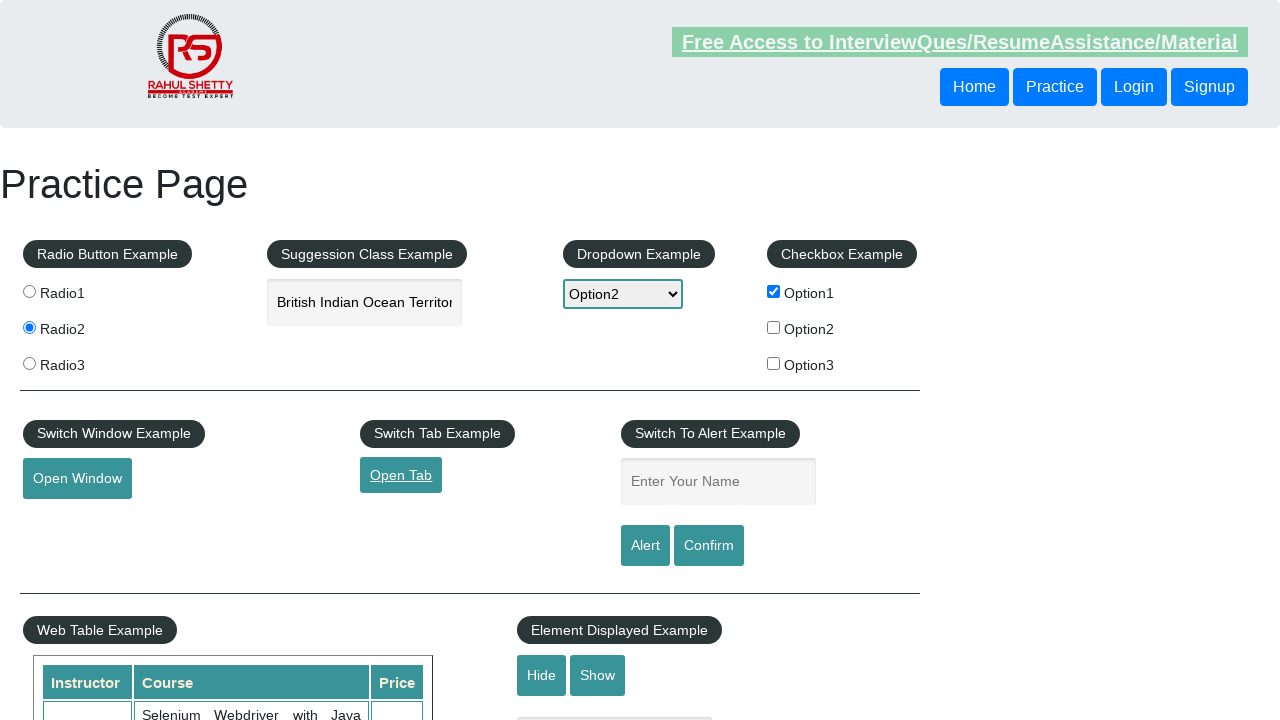